Tests a fraction calculator by inputting two fractions (-3/4 and +1/2), performing the calculation, and verifying the result is -1/4

Starting URL: https://calculator888.ru/kalkulator-drobey

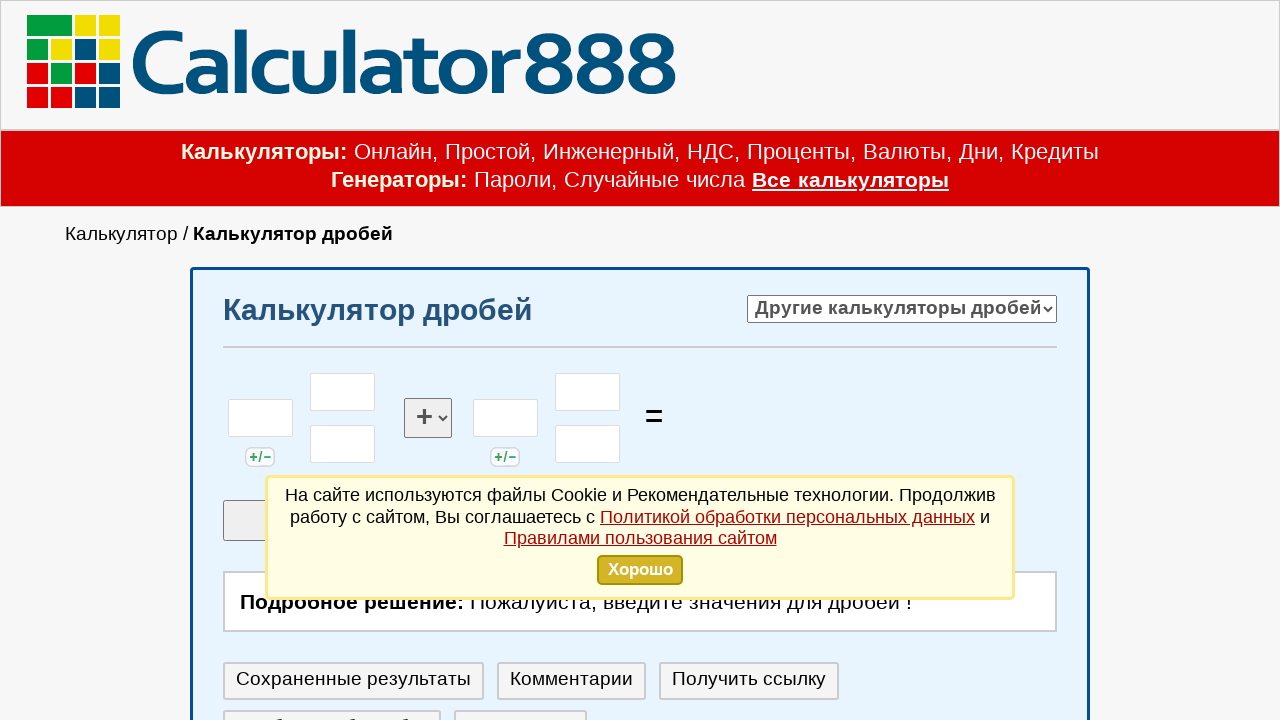

Clicked on first fraction sign field at (260, 418) on #celoe_1
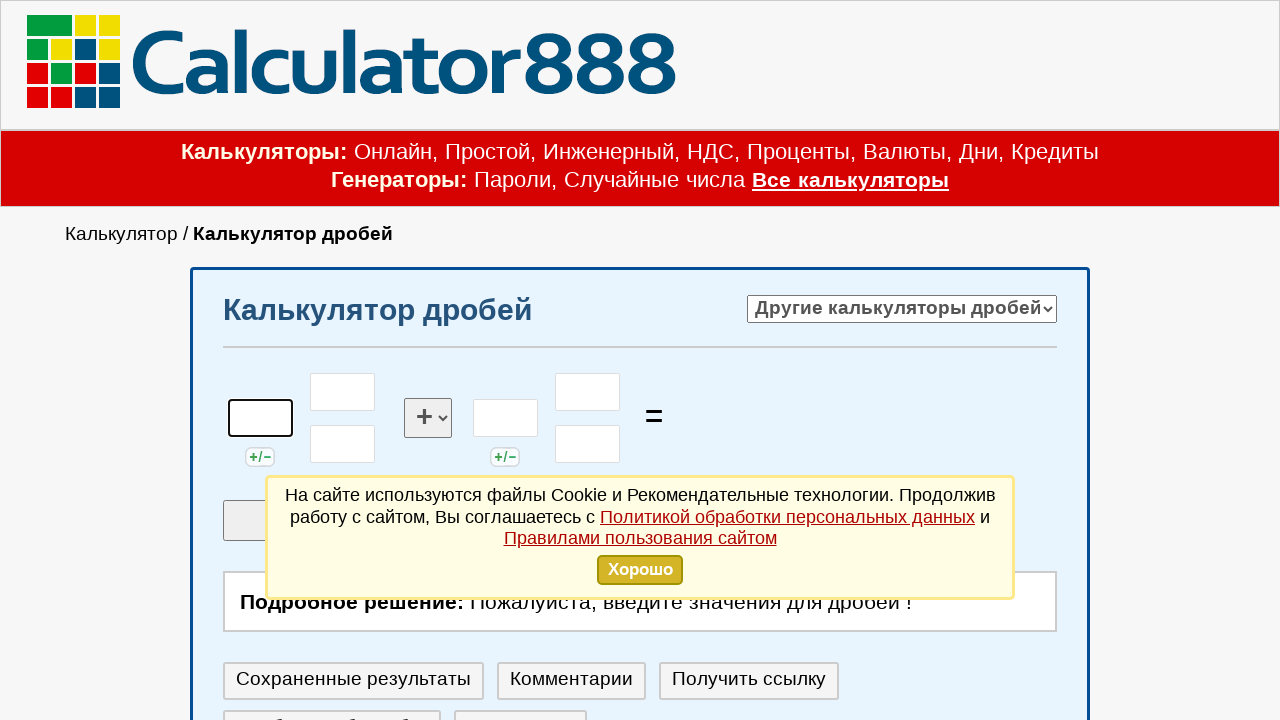

Entered negative sign for first fraction on #celoe_1
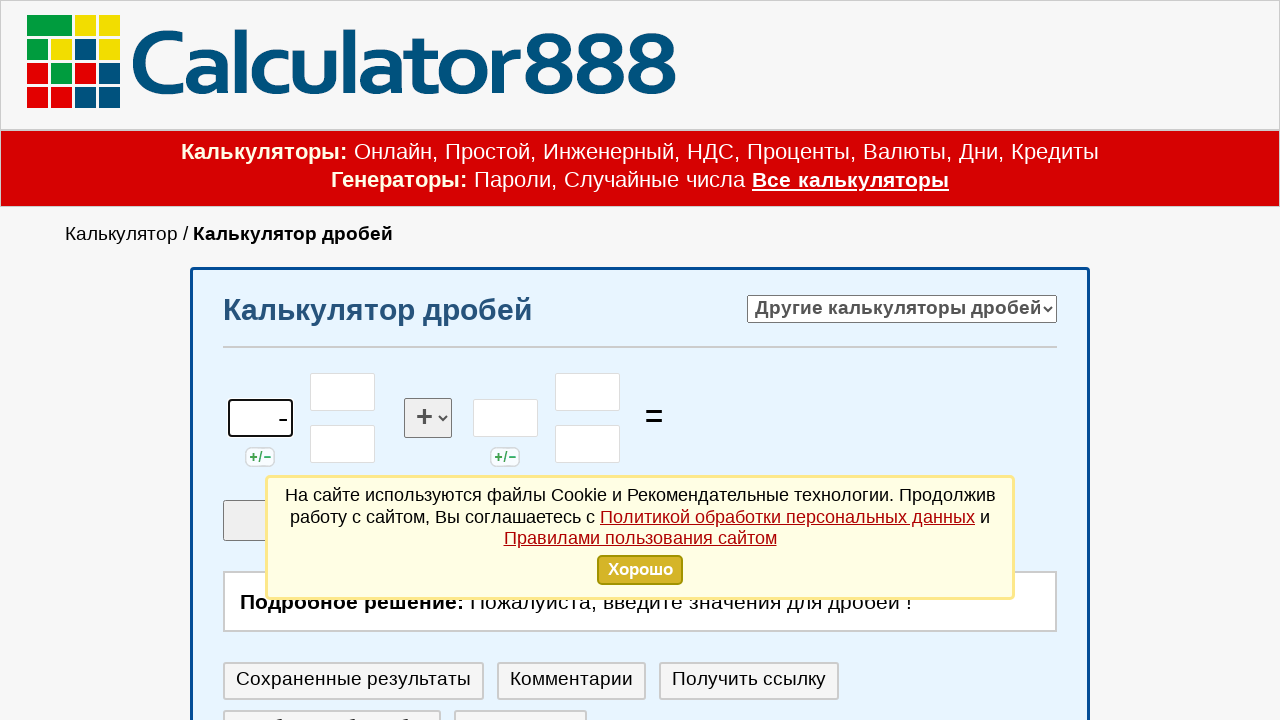

Clicked on first fraction numerator field at (343, 392) on #chslt_1
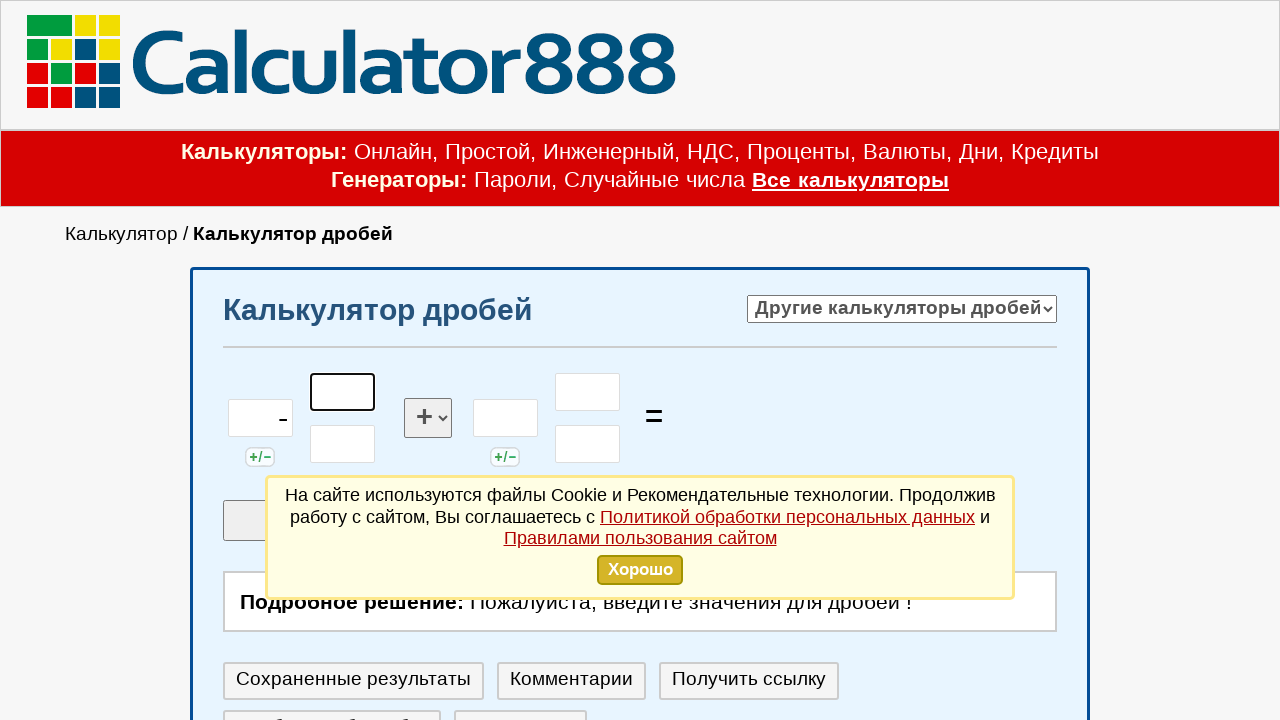

Entered numerator 3 for first fraction on #chslt_1
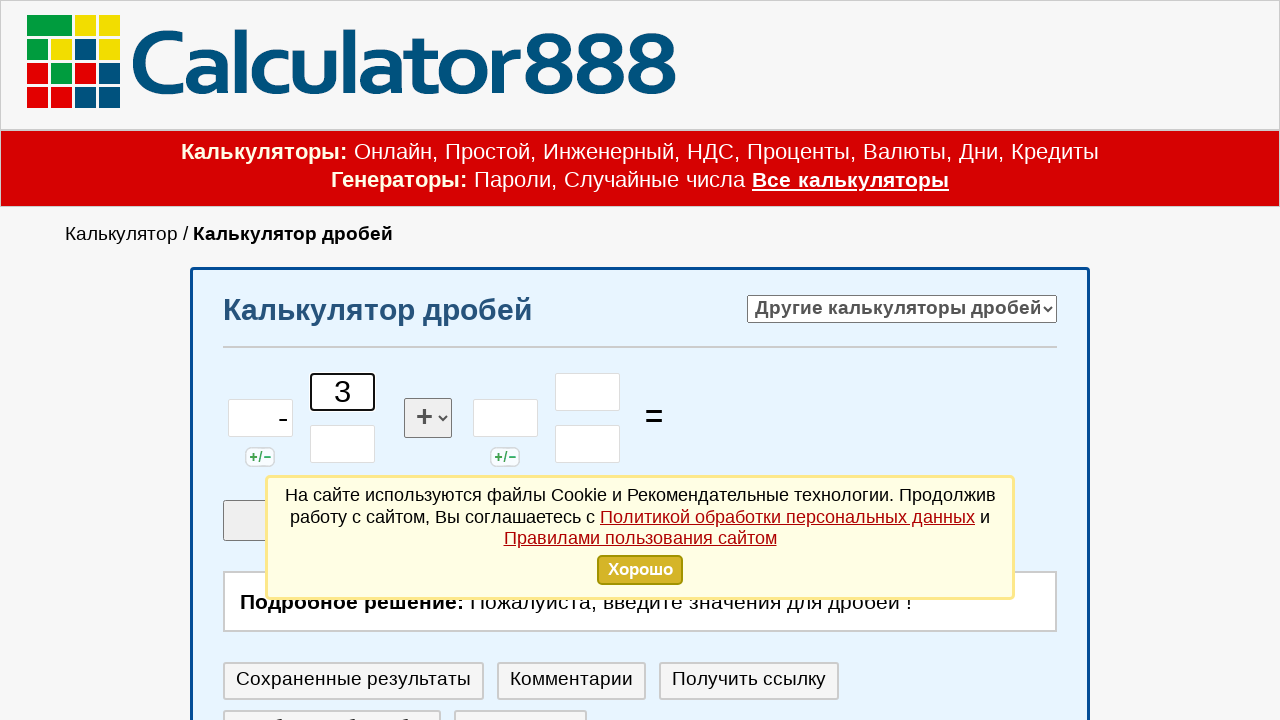

Clicked on first fraction denominator field at (343, 444) on #znamn_1
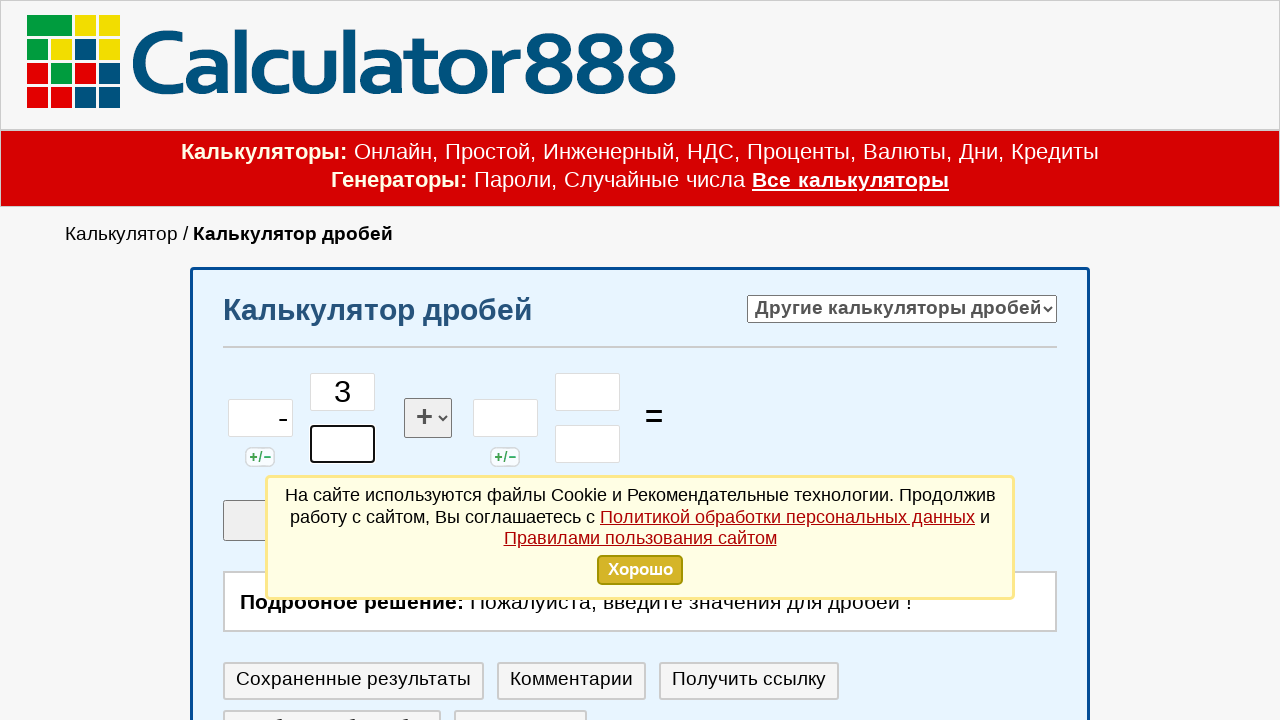

Entered denominator 4 for first fraction (-3/4) on #znamn_1
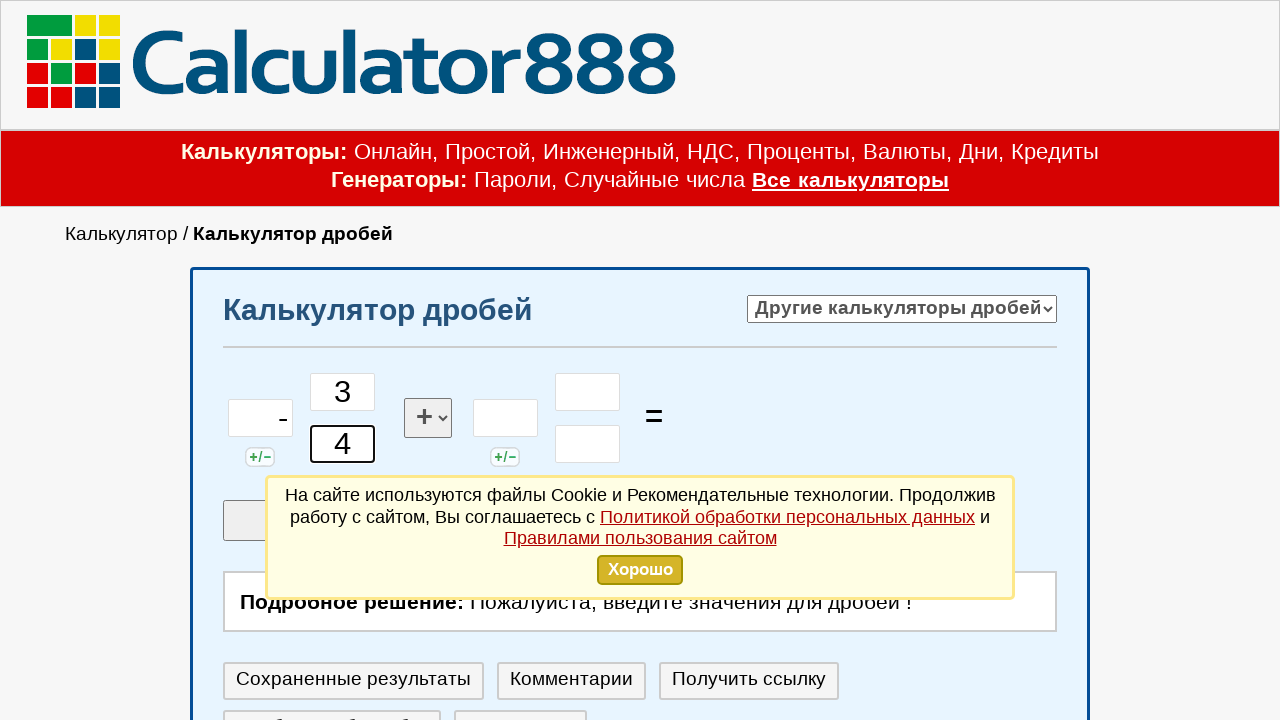

Clicked on second fraction sign field at (505, 418) on #celoe_2
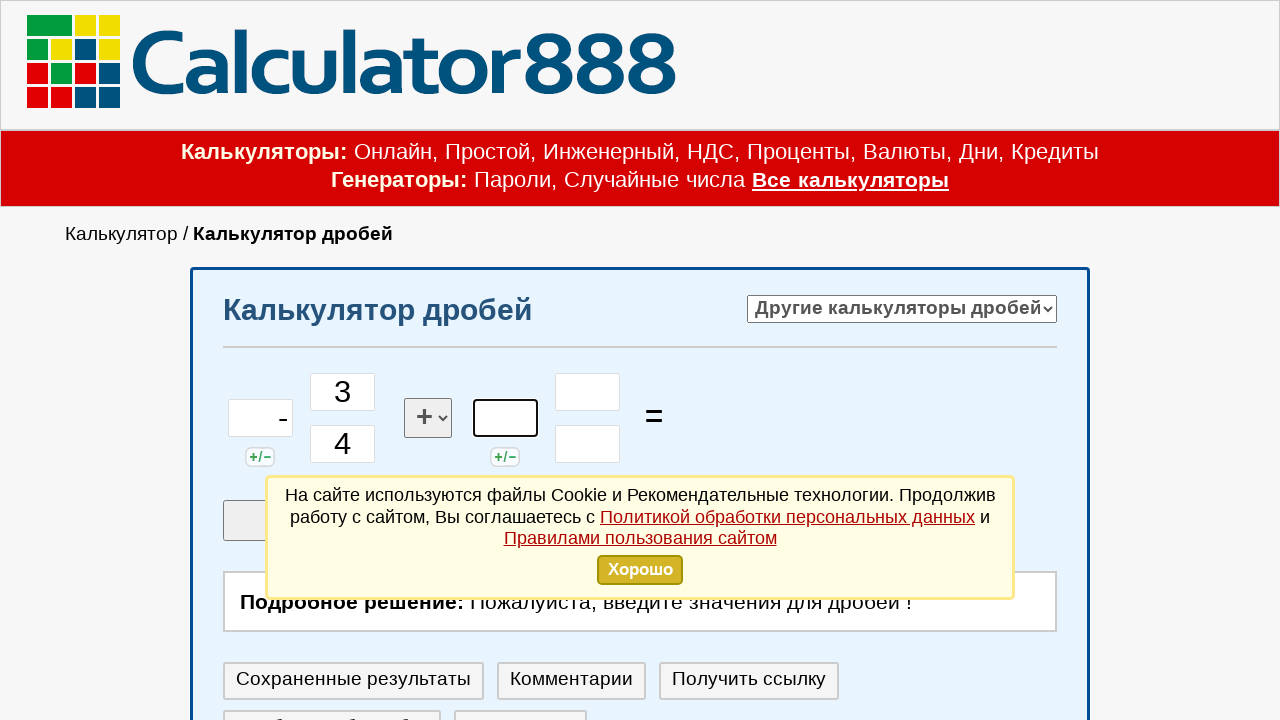

Entered positive sign for second fraction on #celoe_2
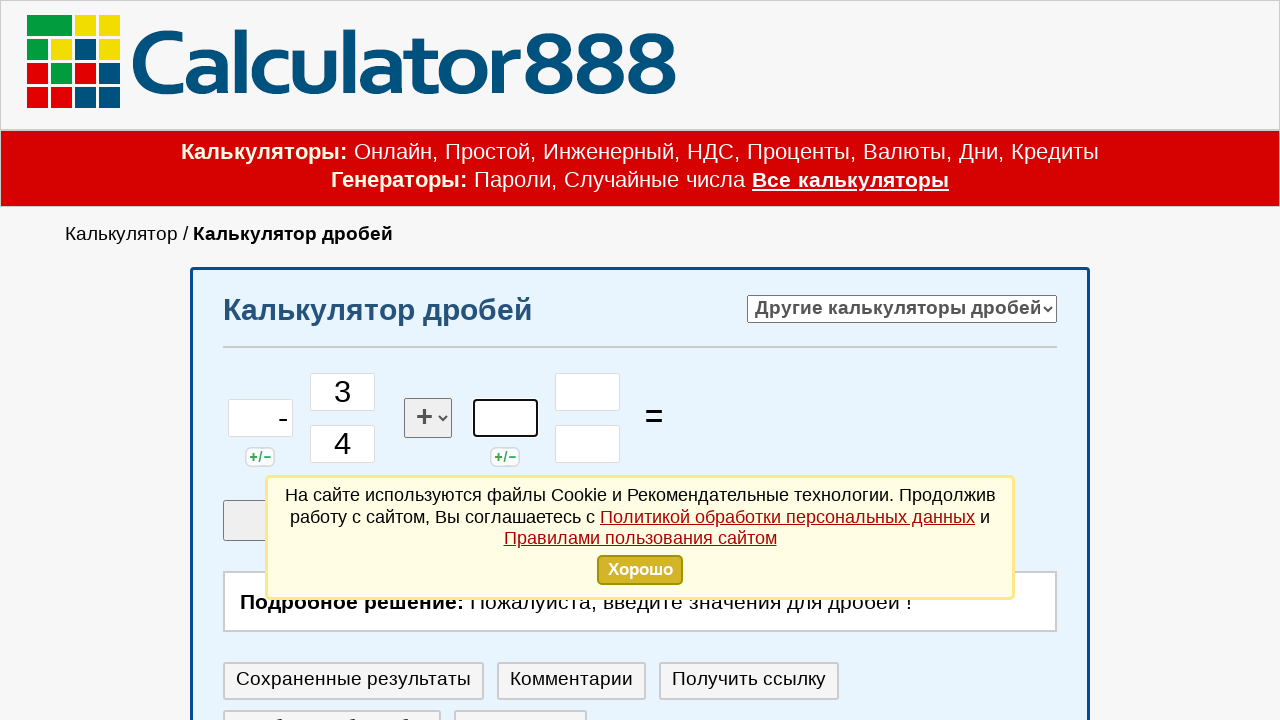

Clicked on second fraction numerator field at (588, 392) on #chslt_2
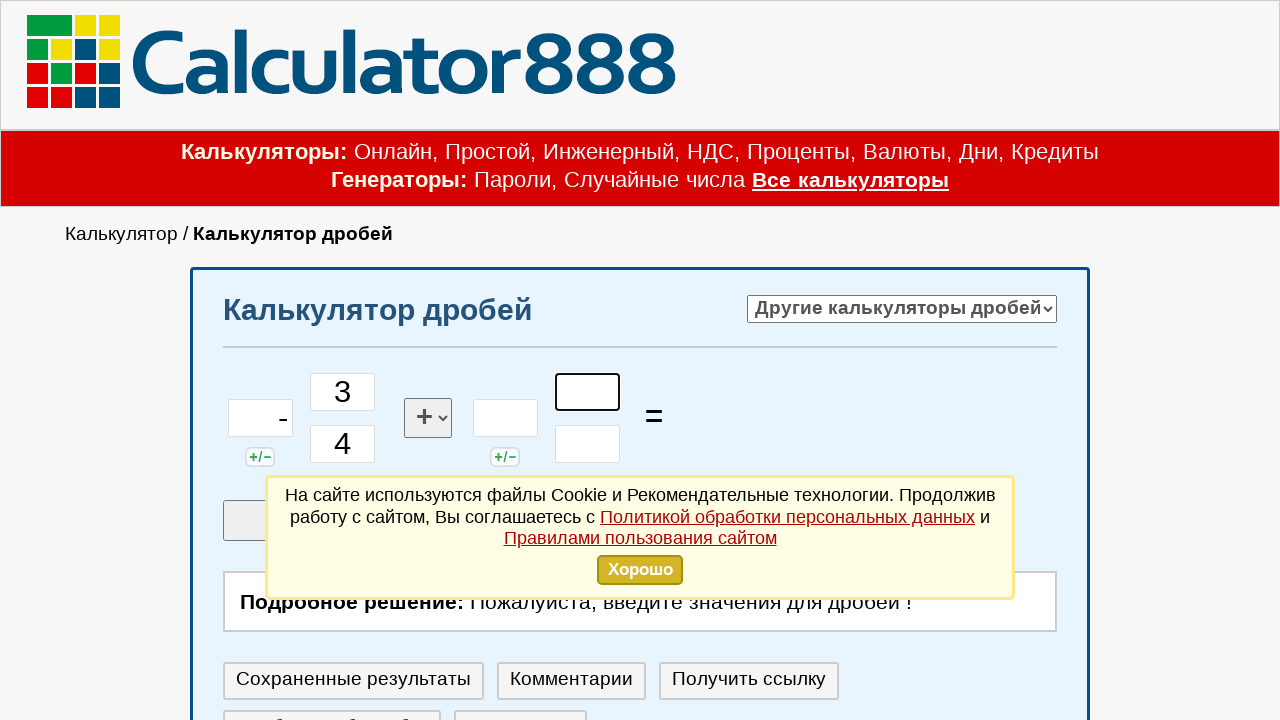

Entered numerator 1 for second fraction on #chslt_2
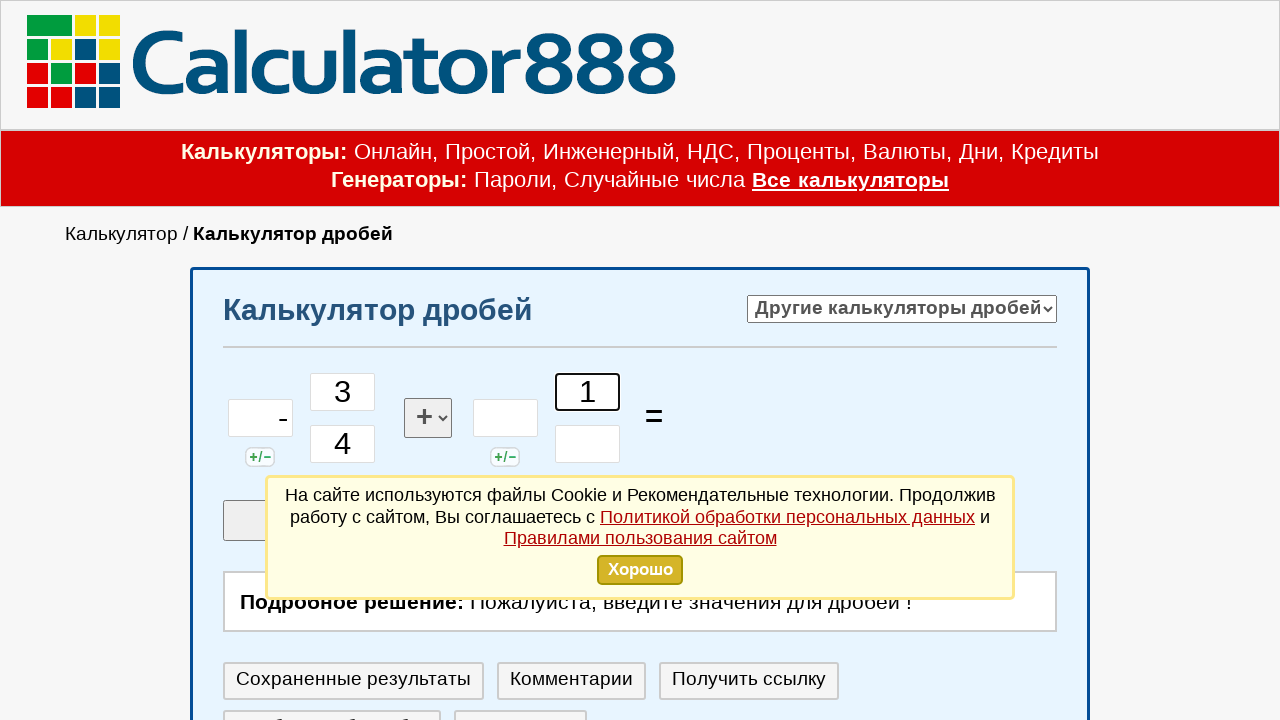

Clicked on second fraction denominator field at (588, 444) on #znamn_2
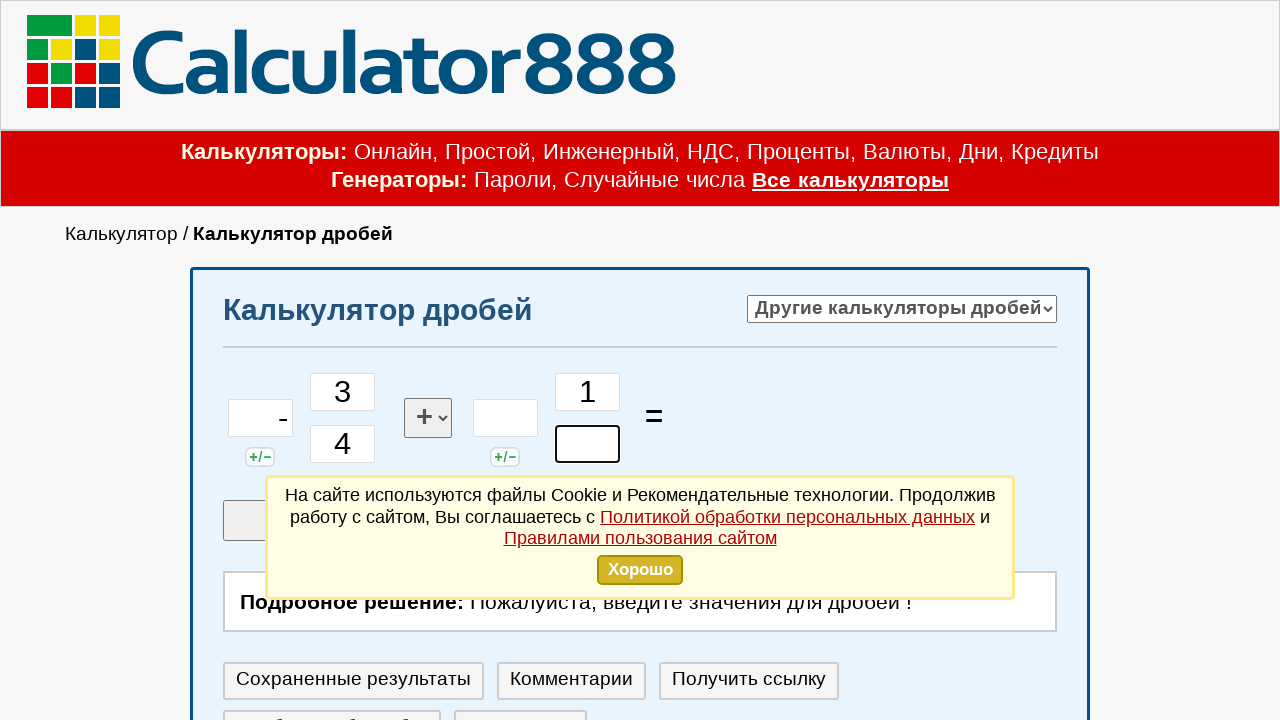

Entered denominator 2 for second fraction (+1/2) on #znamn_2
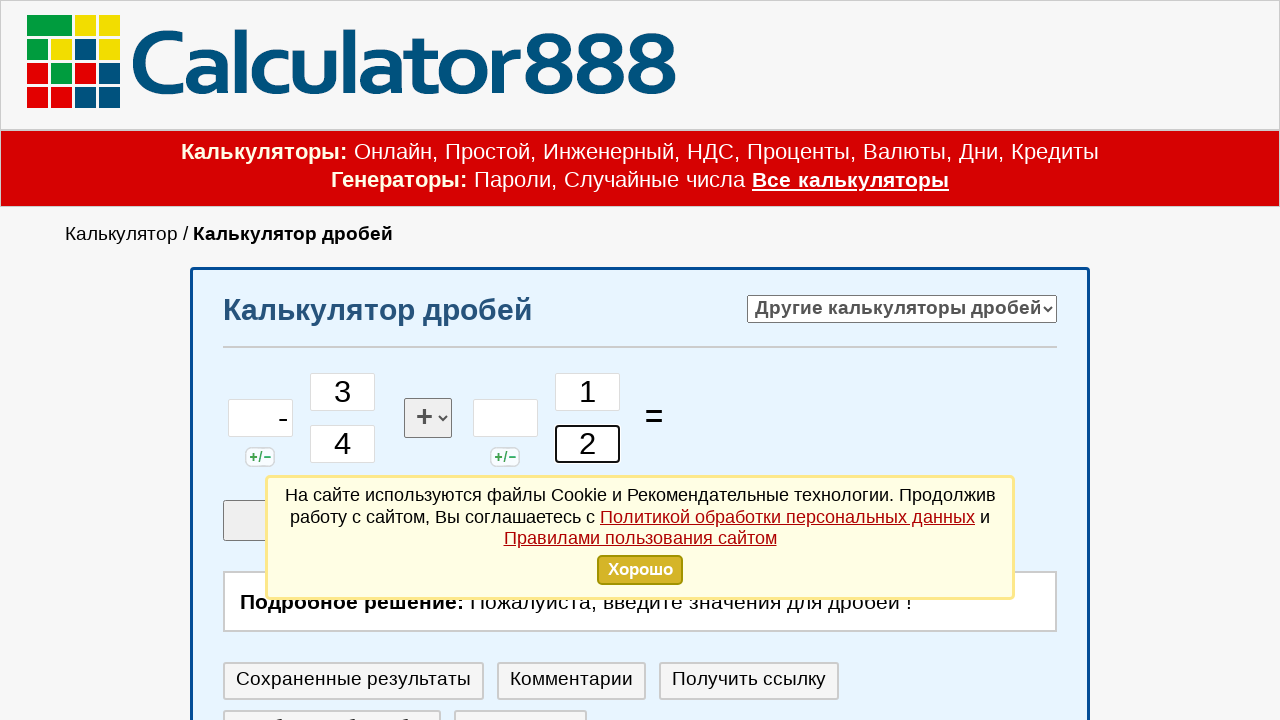

Clicked calculate button to compute -3/4 + 1/2 at (358, 360) on #korpus_calcul > div.knop_dstv_calc > div.knop_ich_1 > input
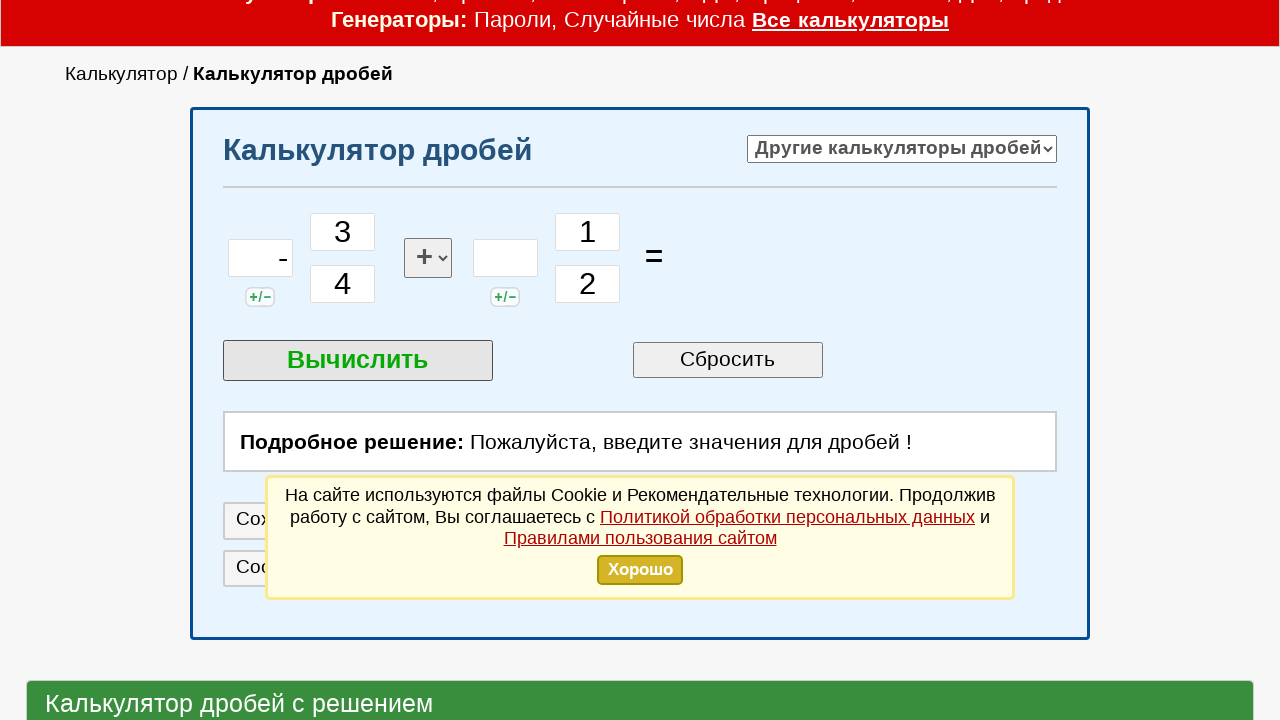

Result appeared on page, verified calculation completed
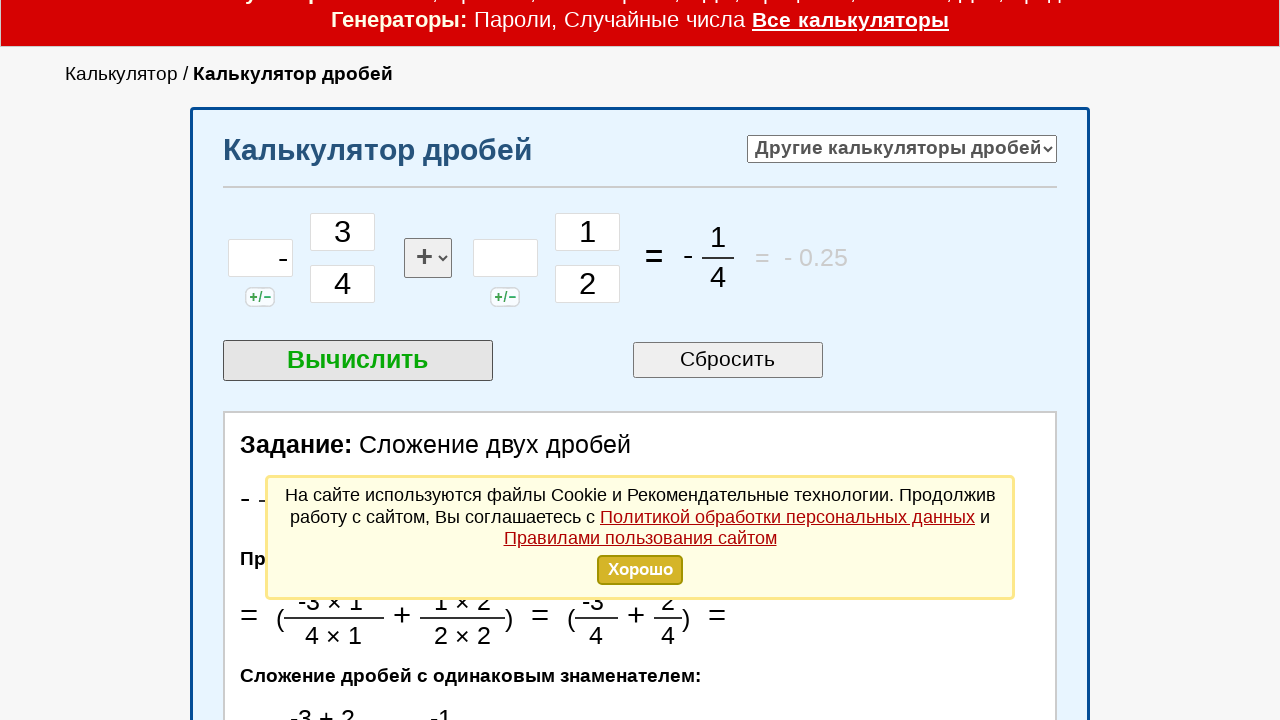

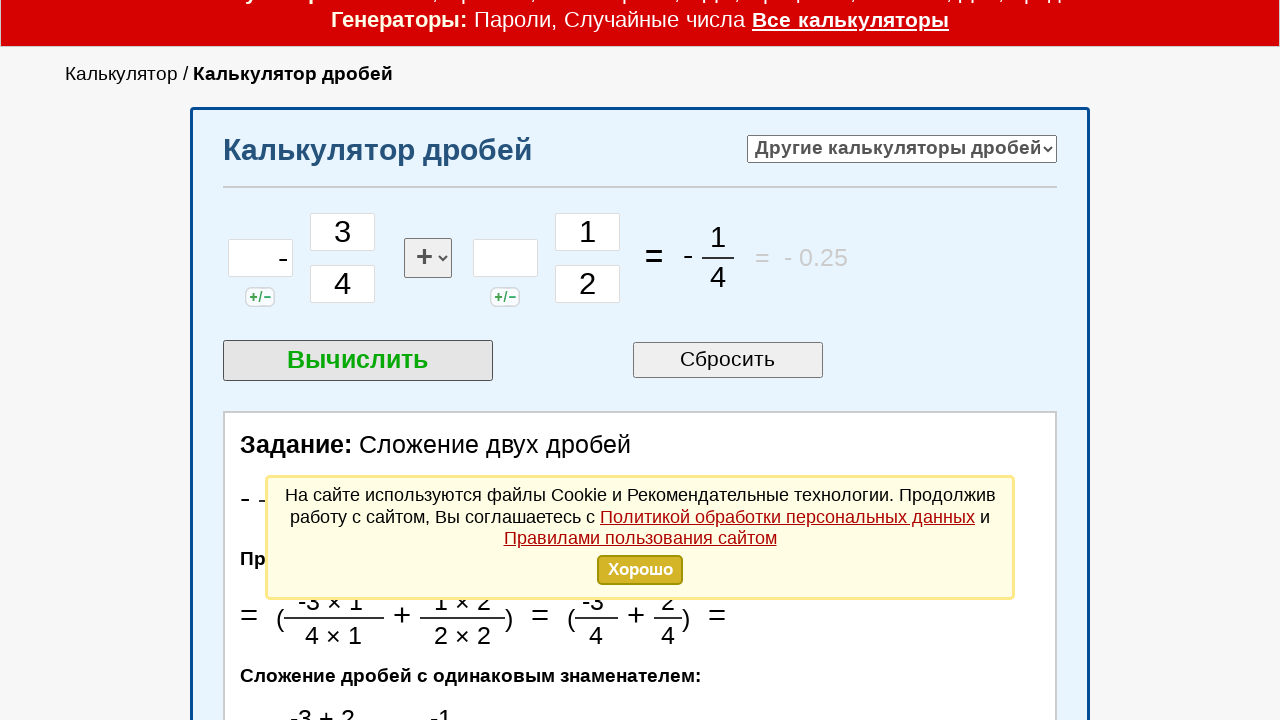